Fills out a newsletter subscription form with name and email, then submits it

Starting URL: https://ultimateqa.com/simple-html-elements-for-automation/

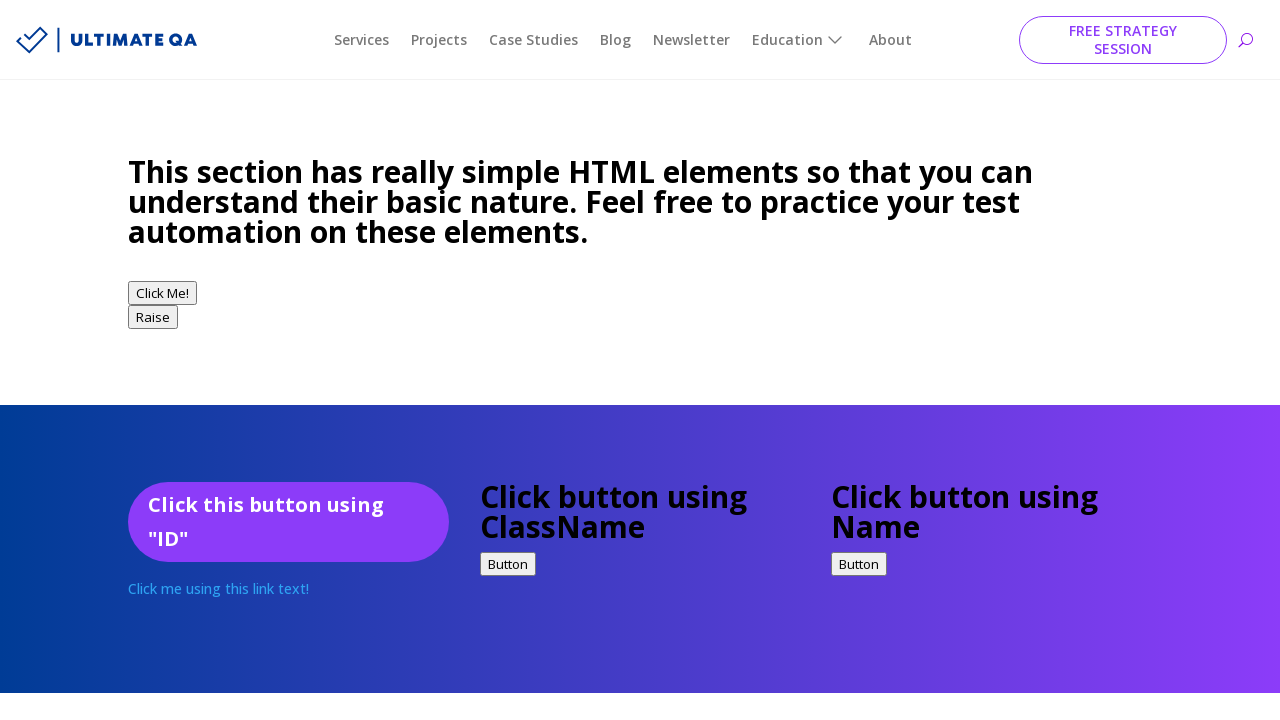

Navigated to newsletter subscription page
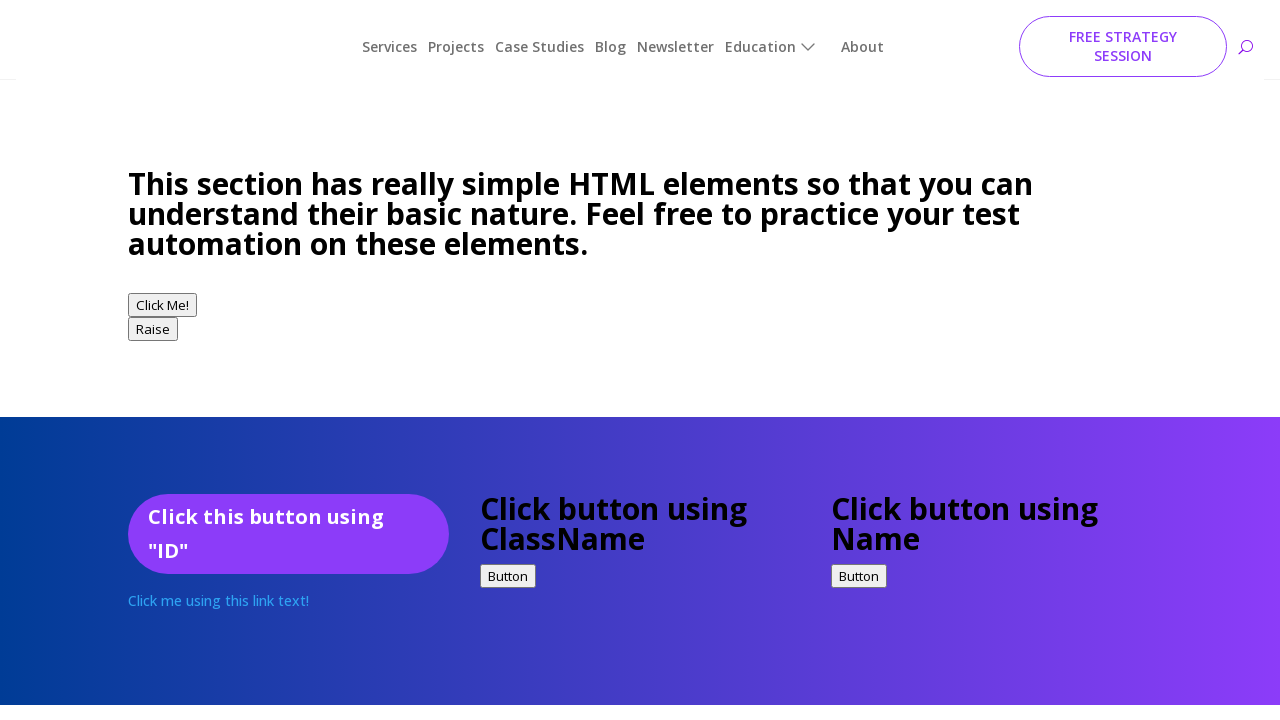

Filled in name field with 'John Smith' on input[name='et_pb_contact_name_0']
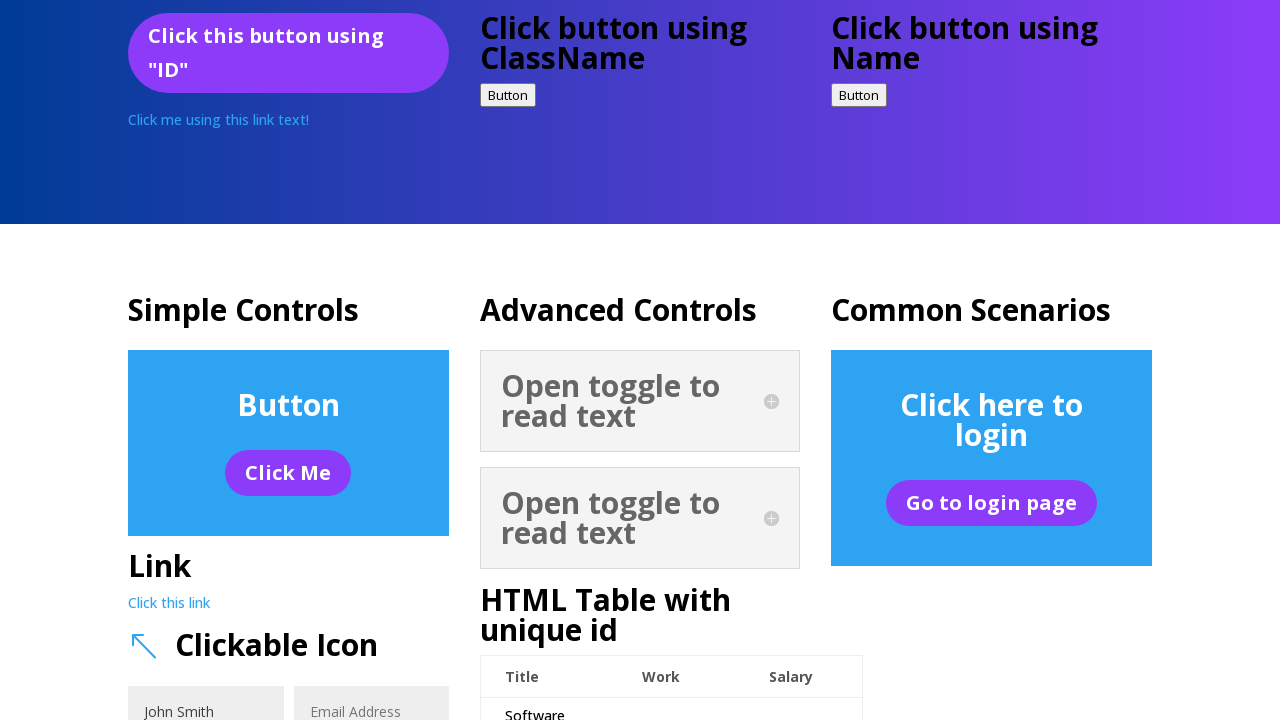

Filled in email field with 'johnsmith@testmail.com' on input[name='et_pb_contact_email_0']
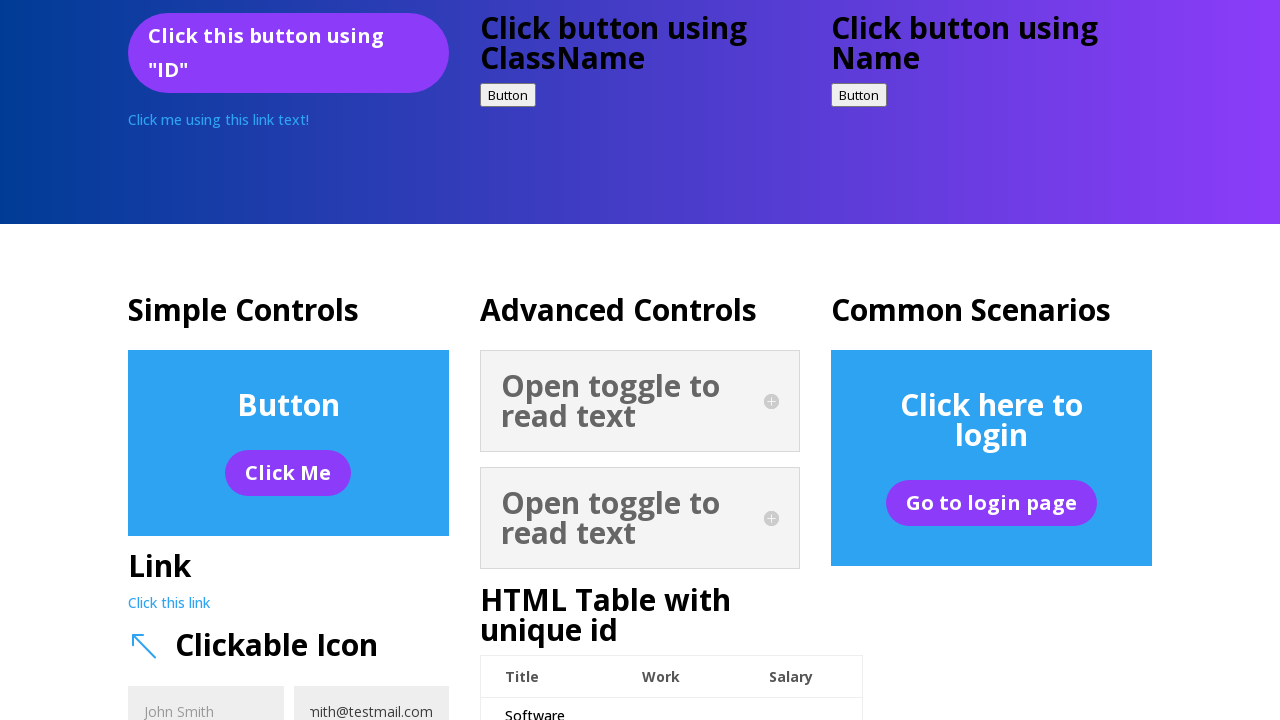

Clicked submit button to subscribe to newsletter at (379, 361) on button[name='et_builder_submit_button'].et_pb_contact_submit.et_pb_button
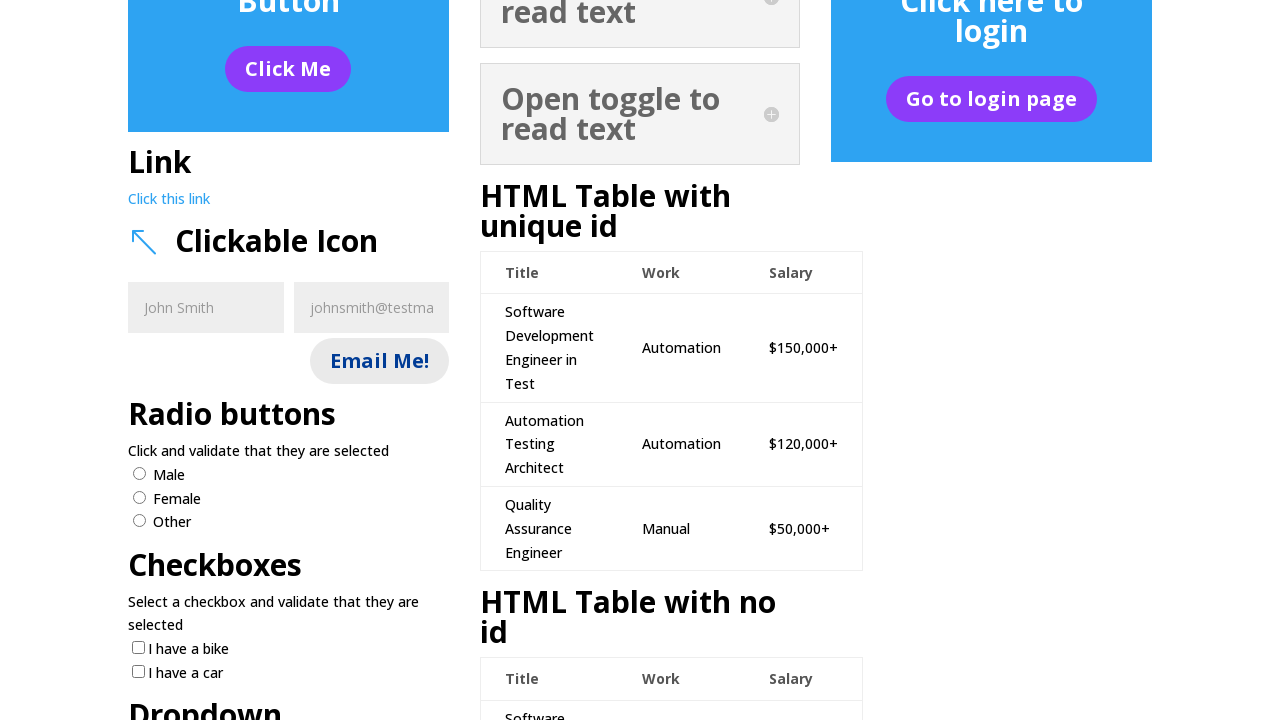

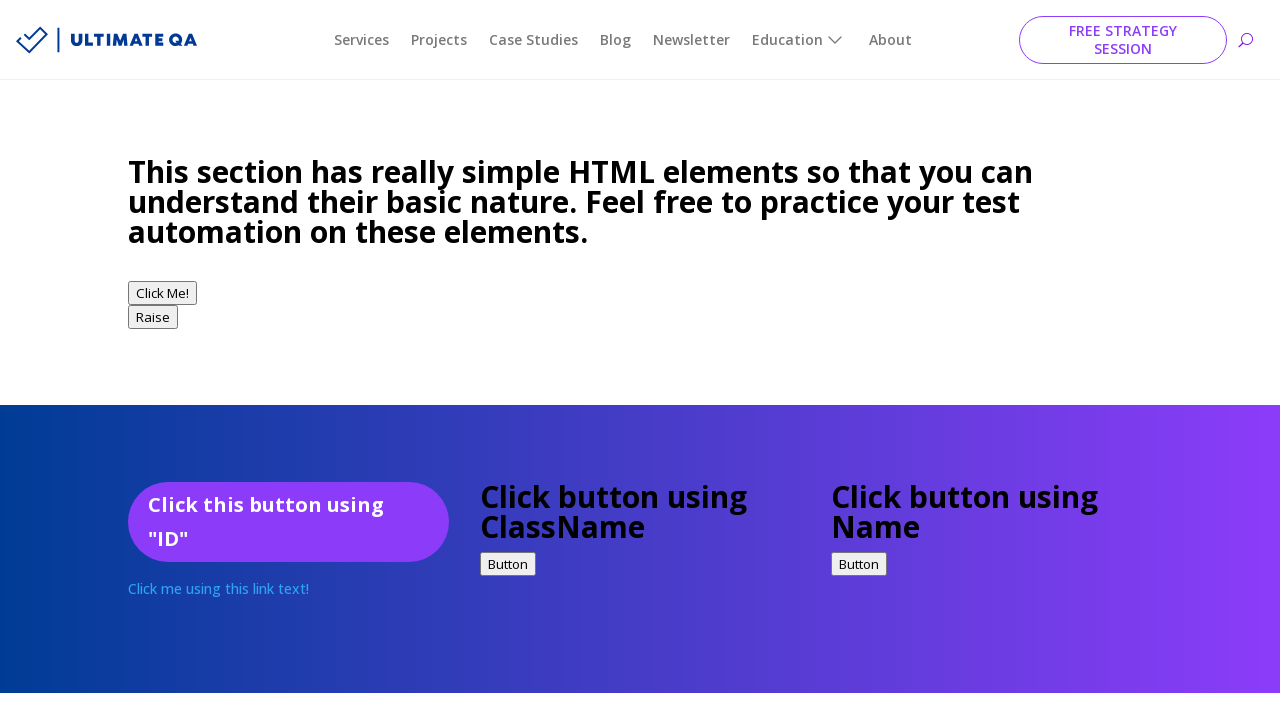